Tests the Add/Remove Elements page by clicking the add button 5 times and verifying 5 elements were added

Starting URL: http://the-internet.herokuapp.com/

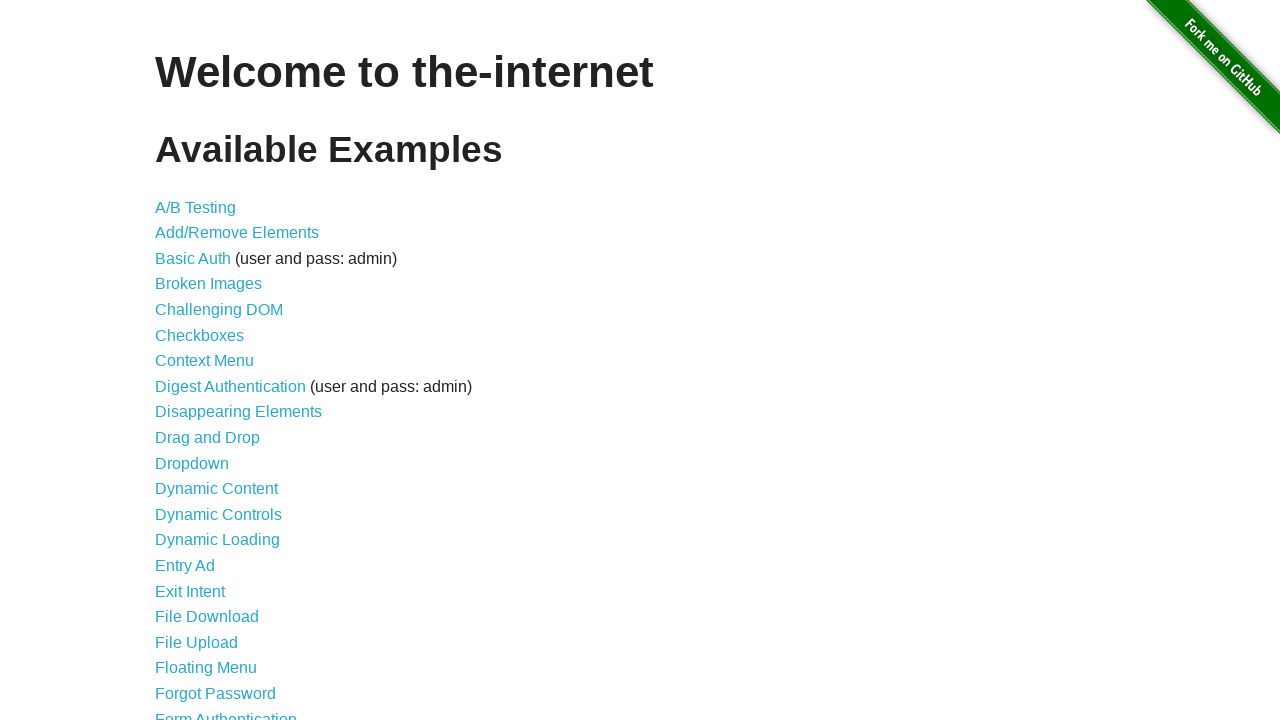

Clicked on Add/Remove Elements link at (237, 233) on text=Add/Remove Elements
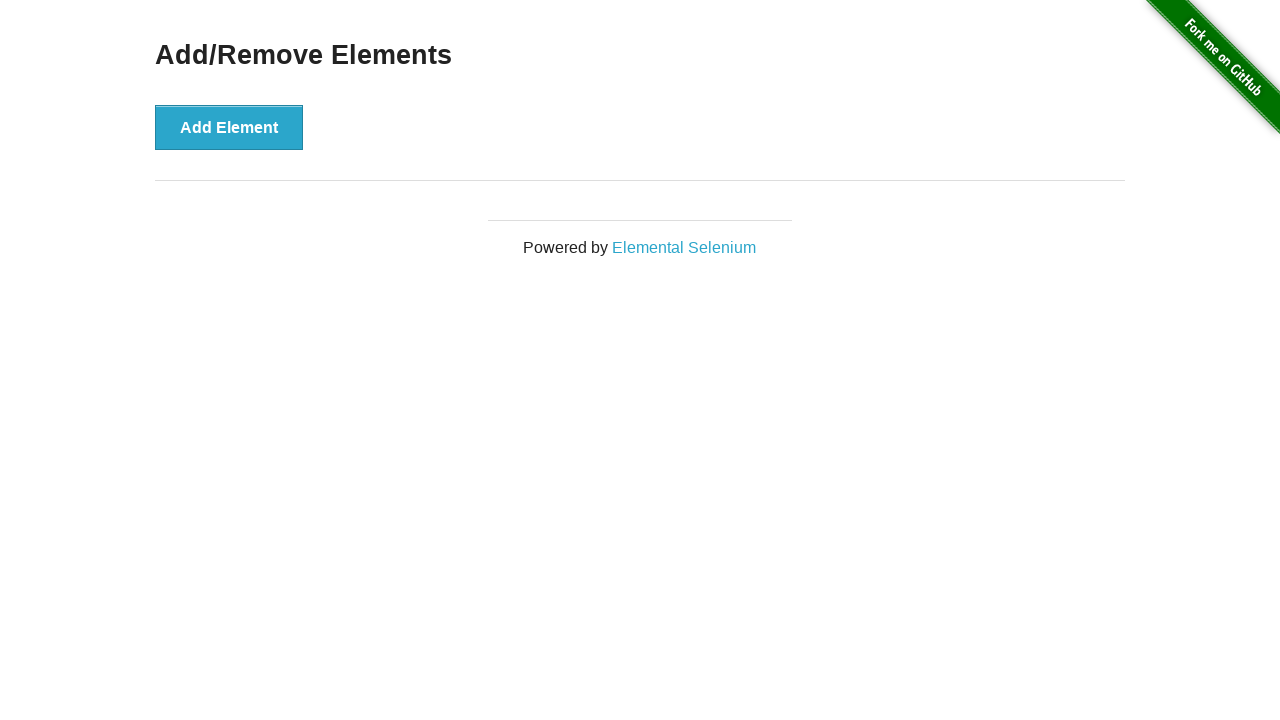

Add Element button is now clickable
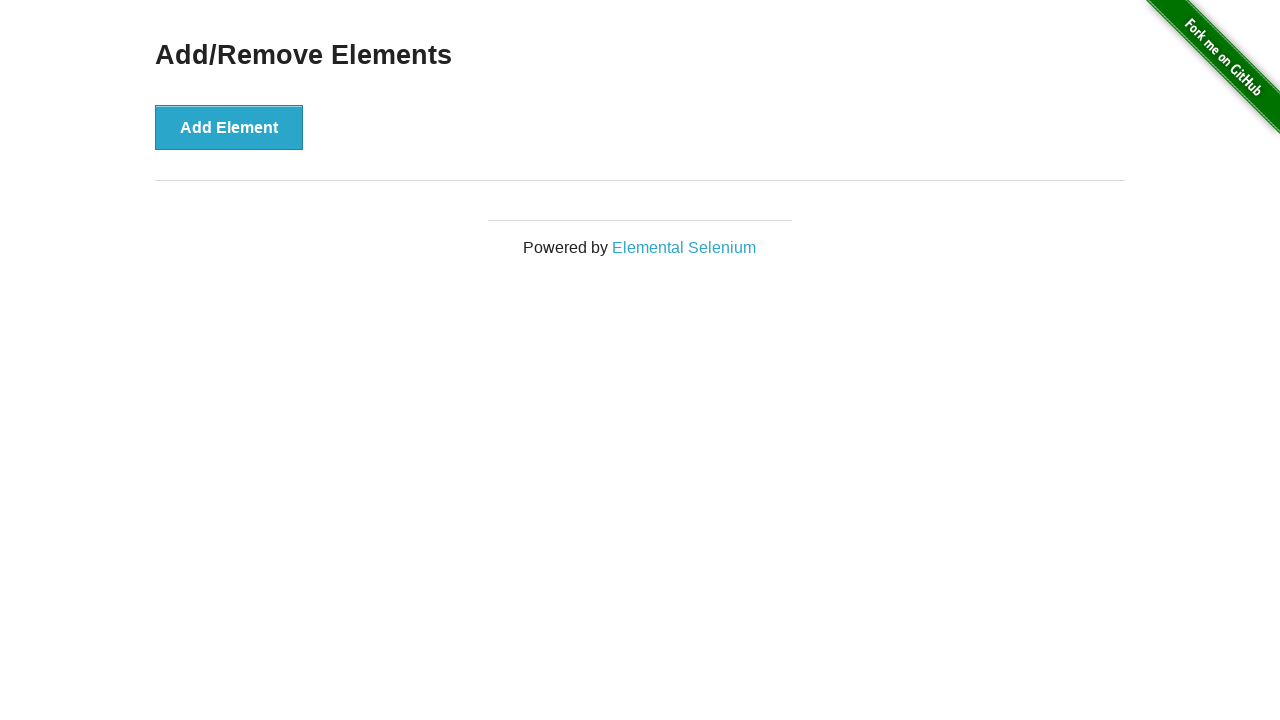

Clicked Add Element button (click 1 of 5) at (229, 127) on button:has-text('Add Element')
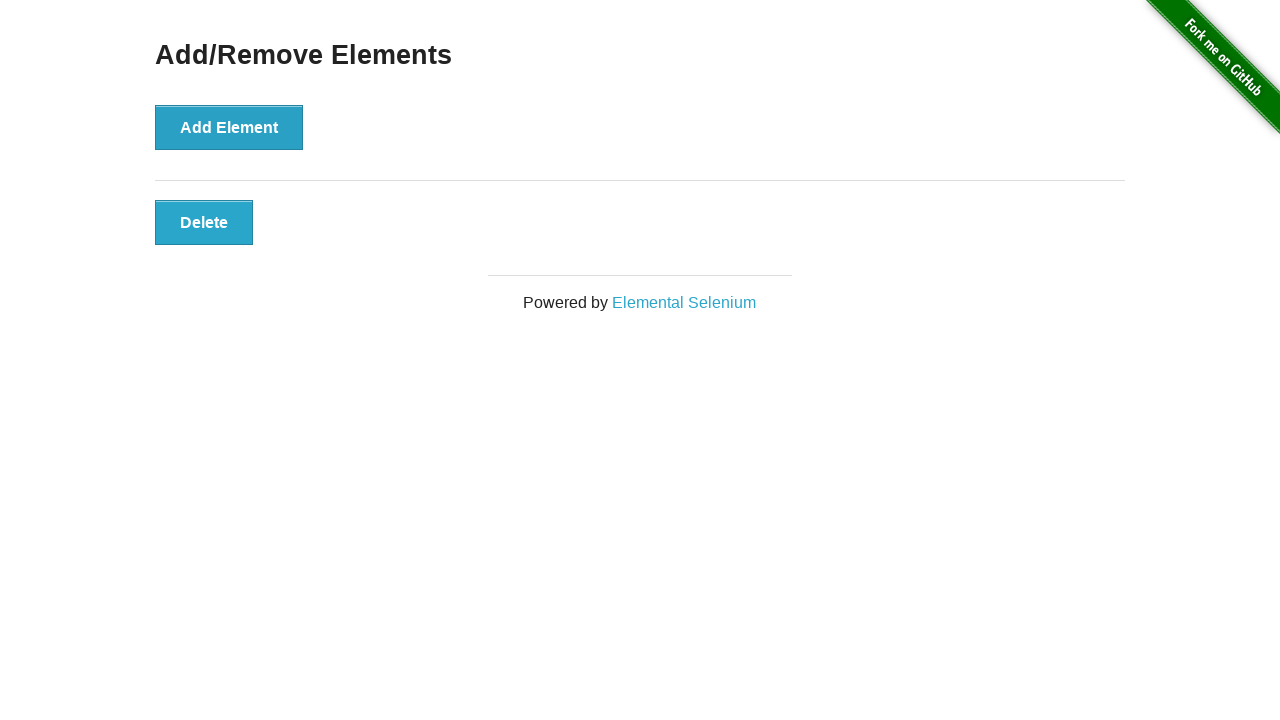

Clicked Add Element button (click 2 of 5) at (229, 127) on button:has-text('Add Element')
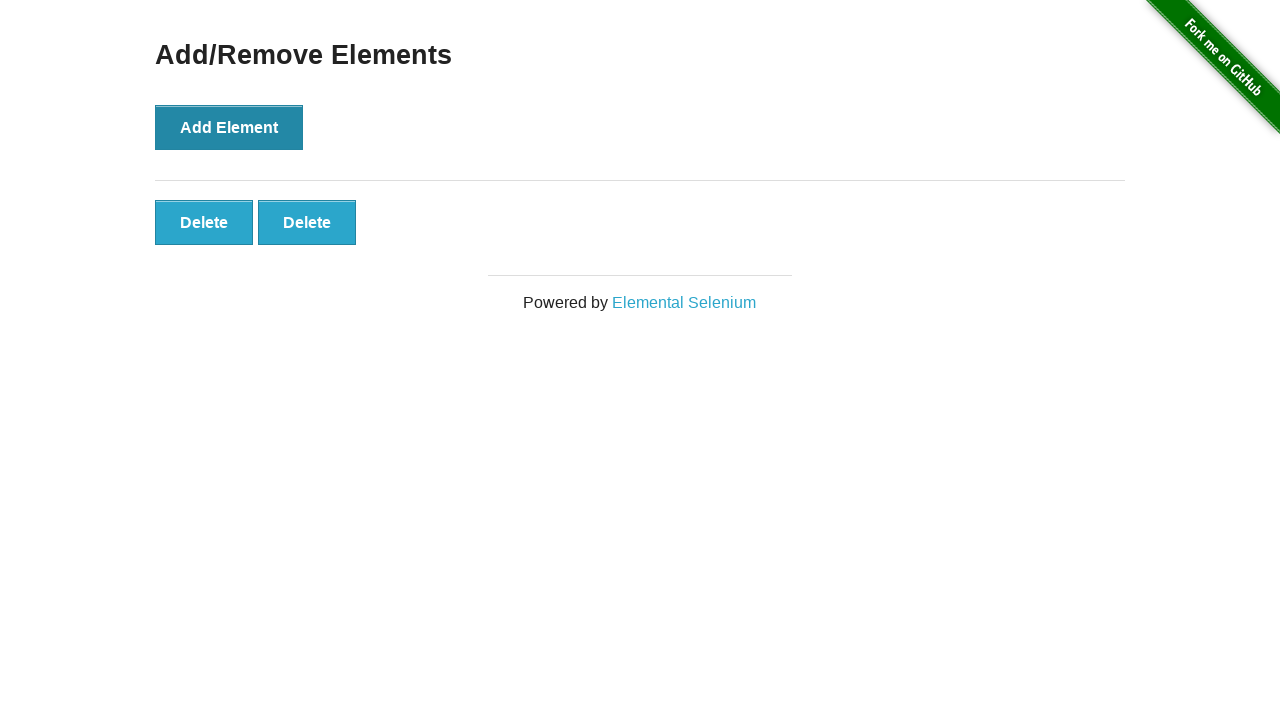

Clicked Add Element button (click 3 of 5) at (229, 127) on button:has-text('Add Element')
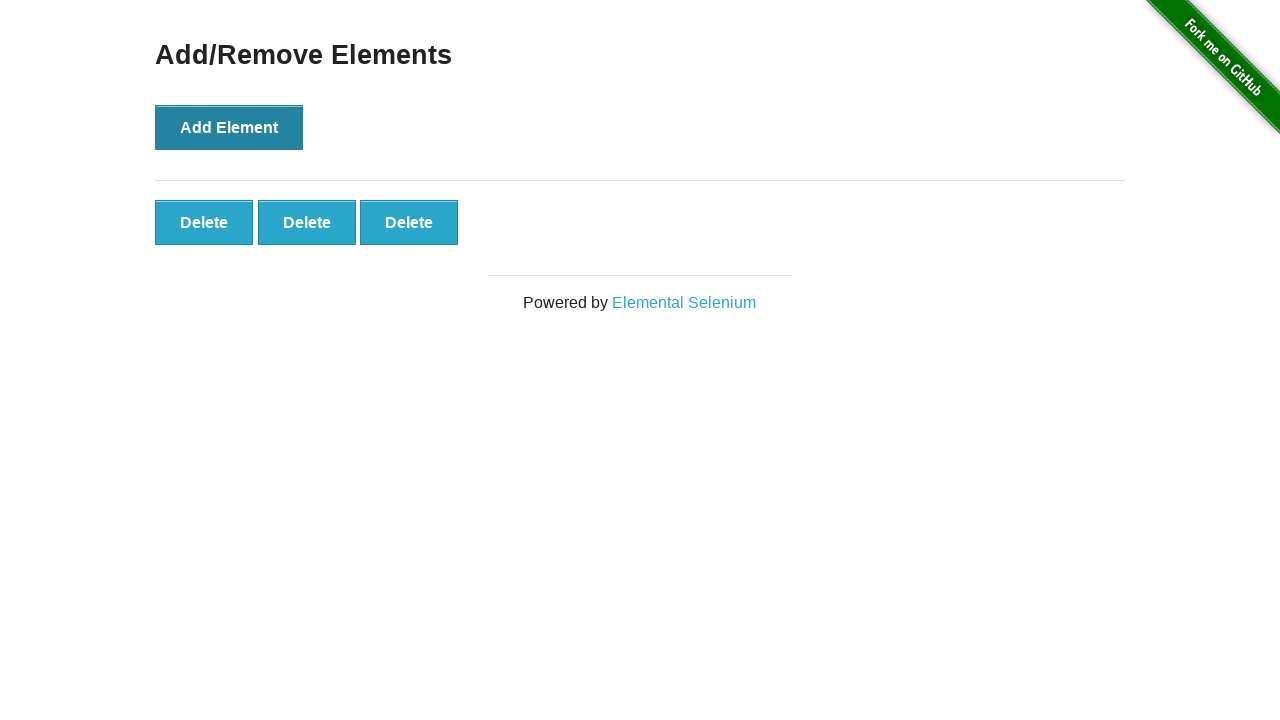

Clicked Add Element button (click 4 of 5) at (229, 127) on button:has-text('Add Element')
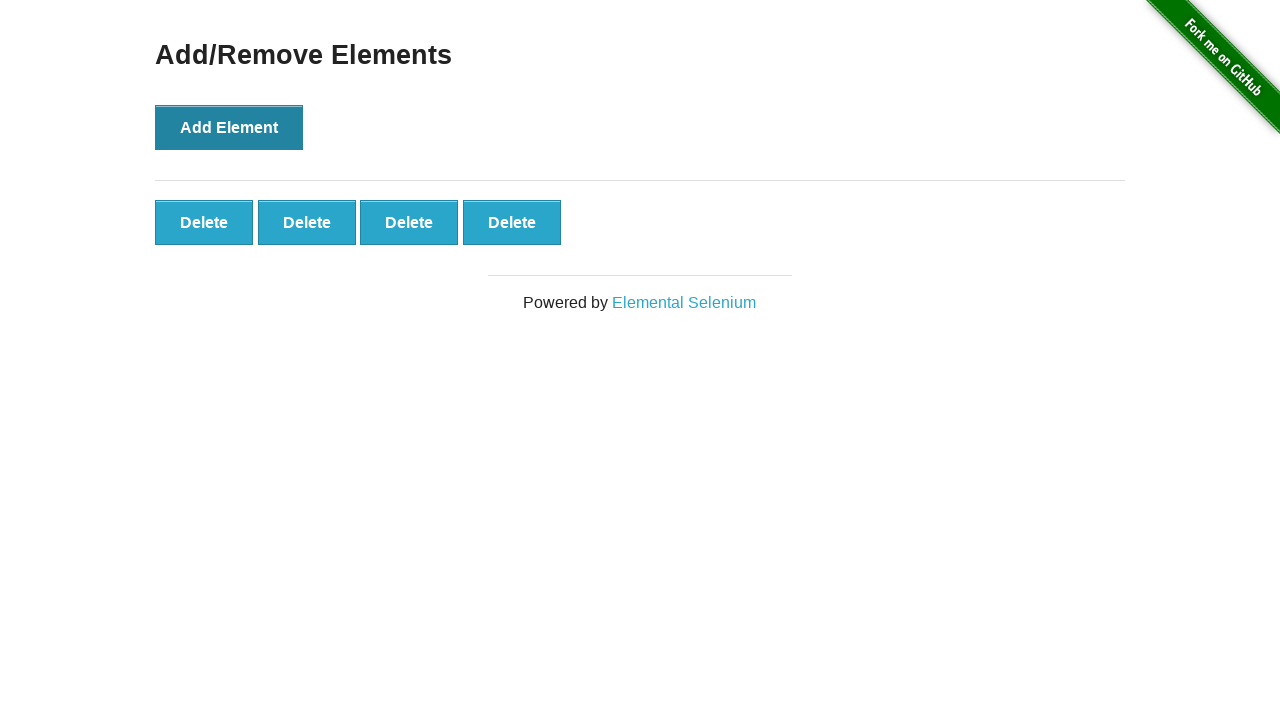

Clicked Add Element button (click 5 of 5) at (229, 127) on button:has-text('Add Element')
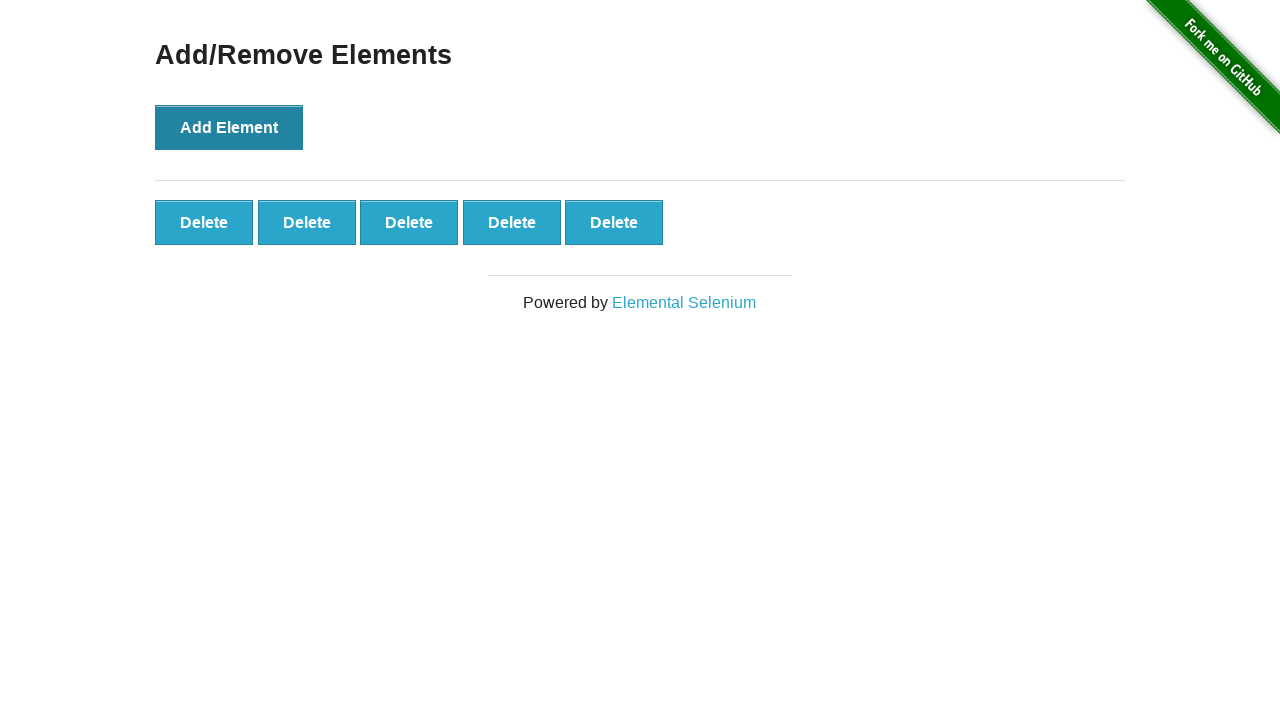

Verified that 5 elements were successfully added
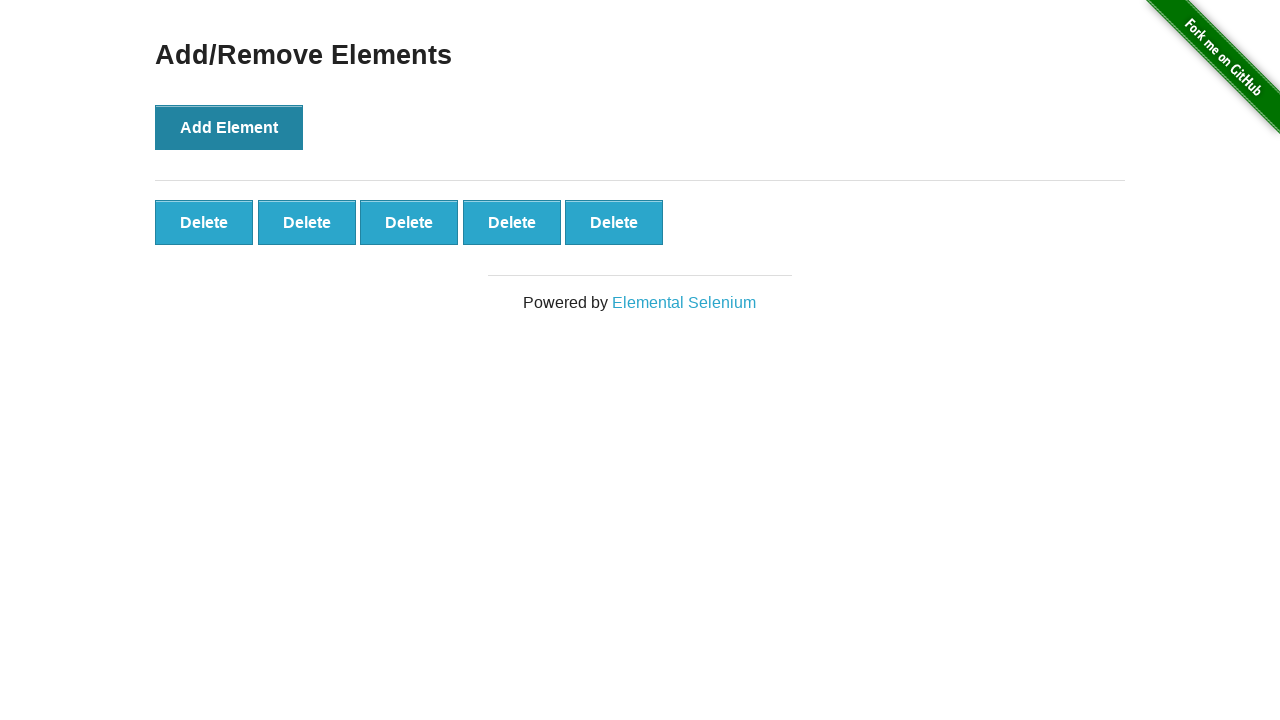

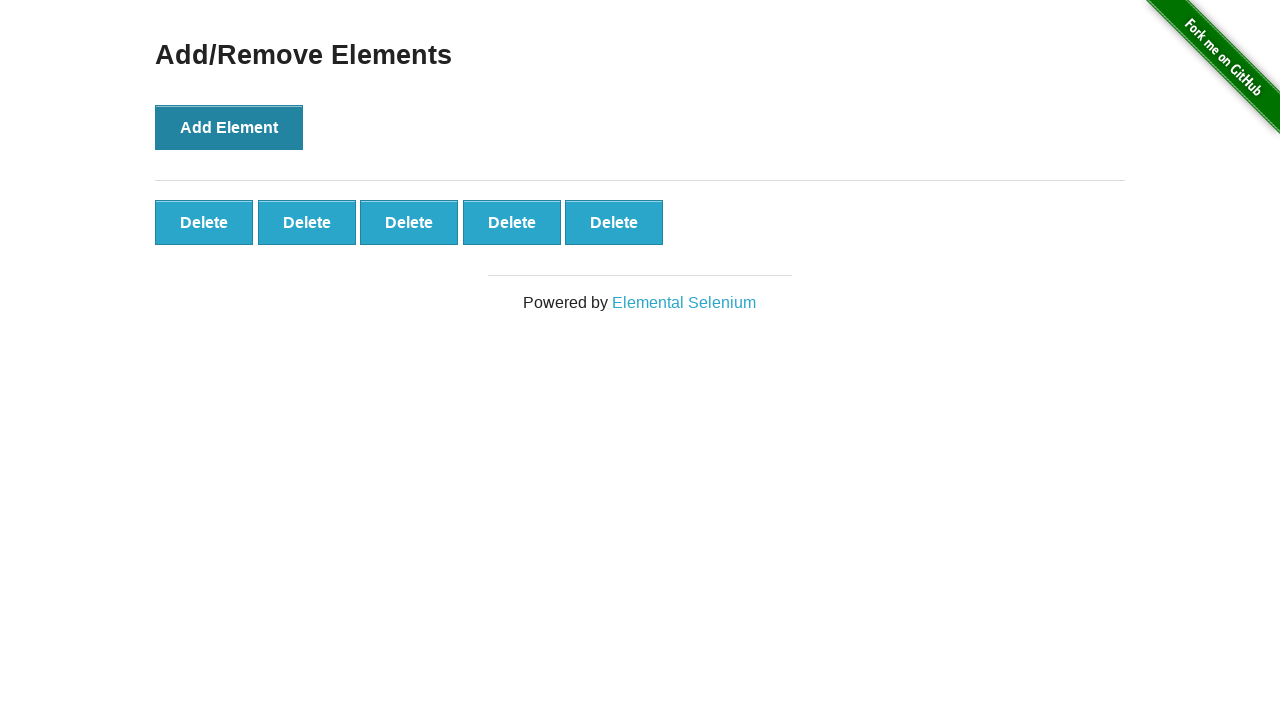